Tests hover functionality by hovering over three different images and verifying that user names become visible on hover

Starting URL: https://practice.cydeo.com/hovers

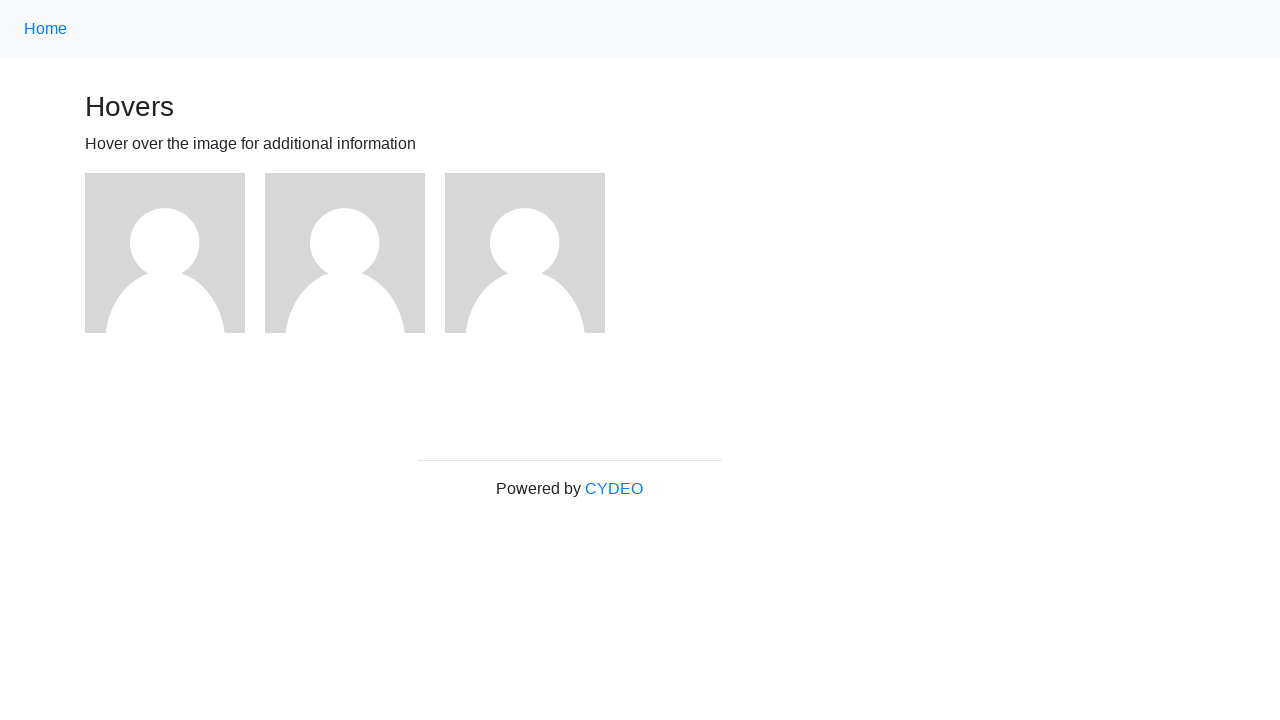

Located first image element
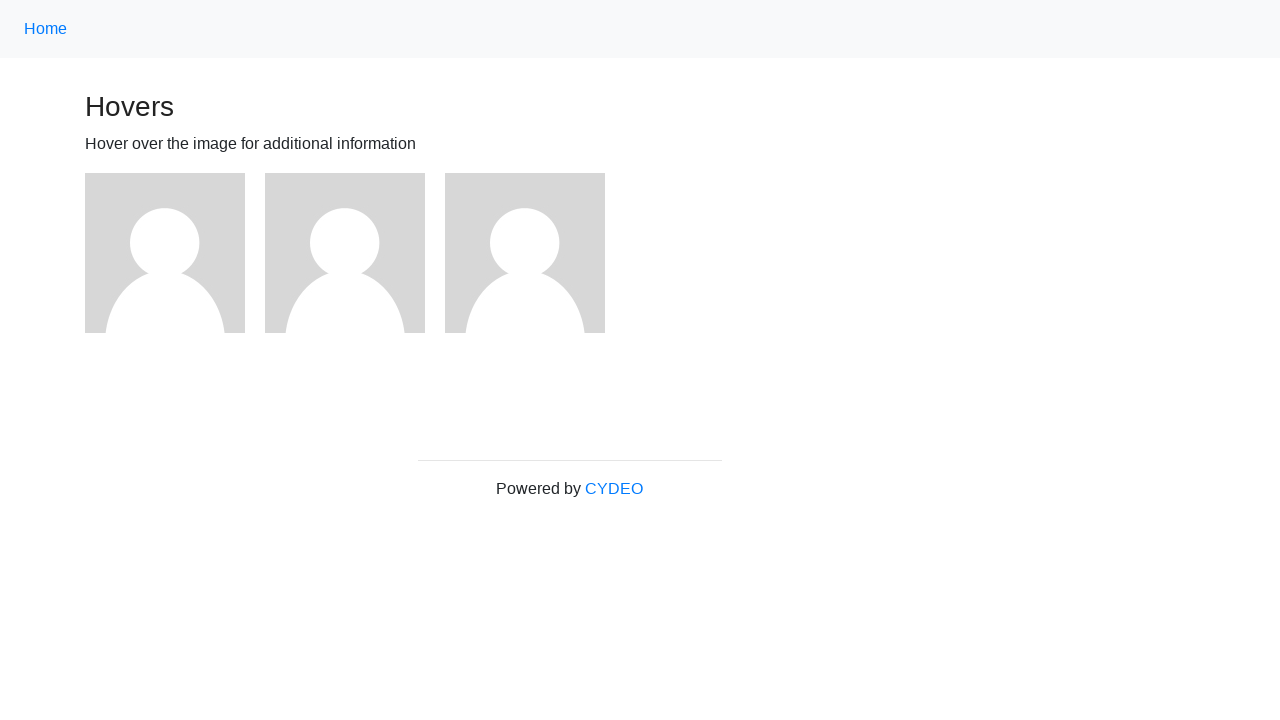

Located second image element
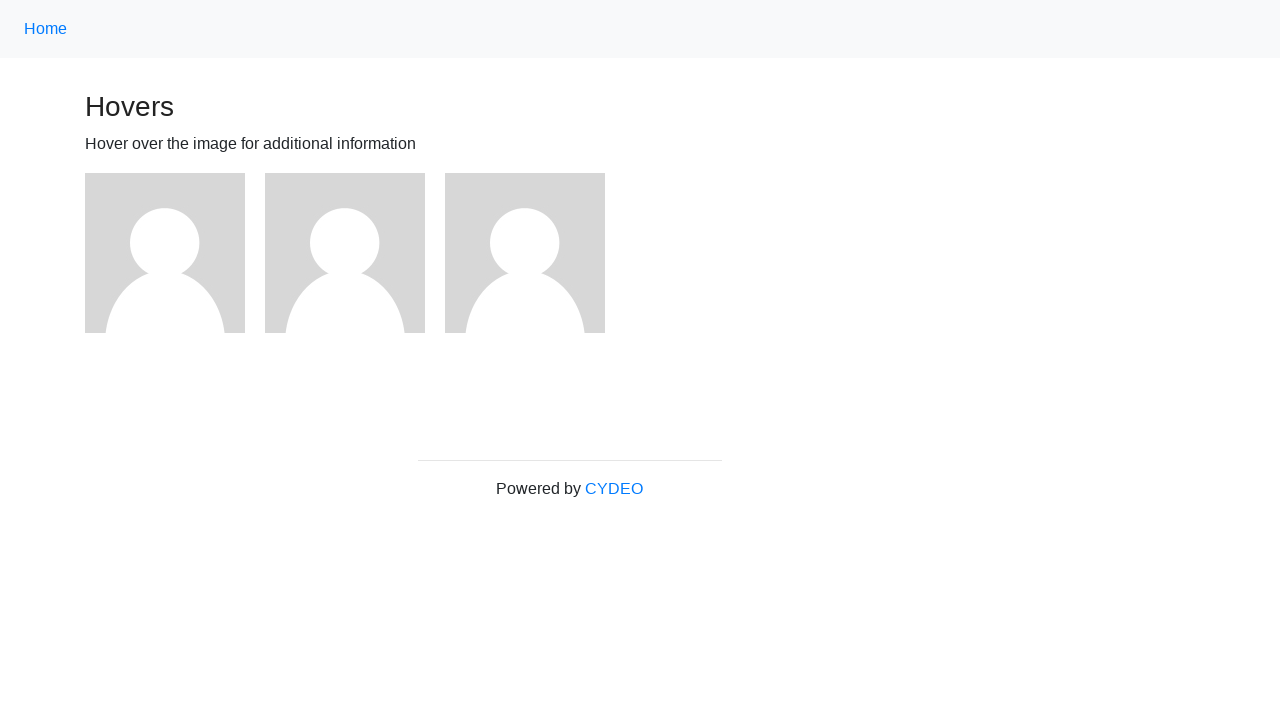

Located third image element
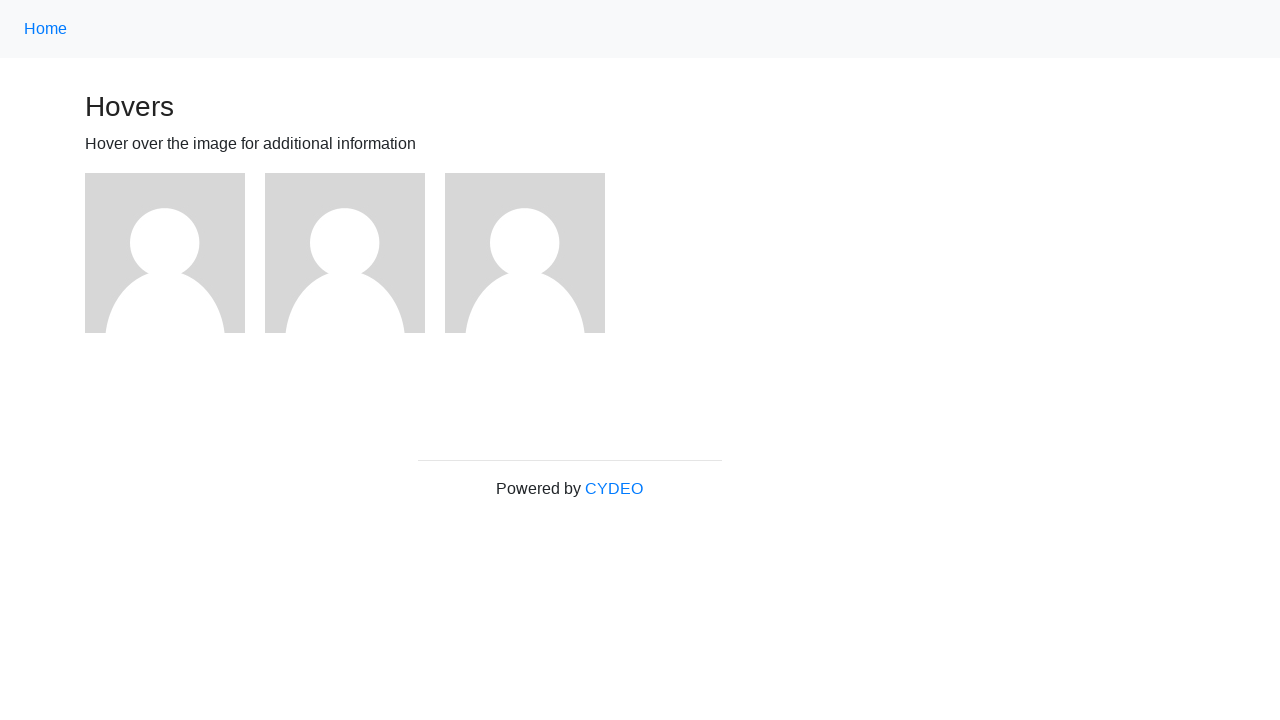

Hovered over first image at (175, 253) on xpath=//div[@class='figure'][1]
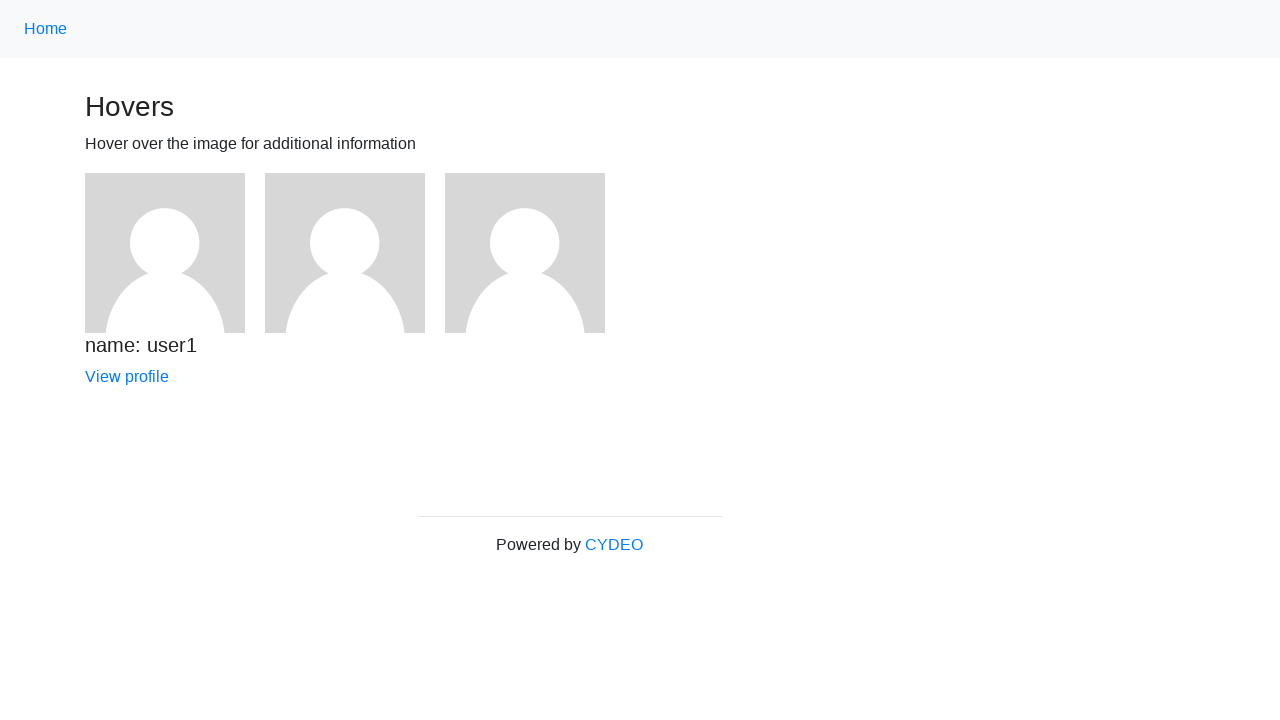

Verified 'name: user1' text is visible
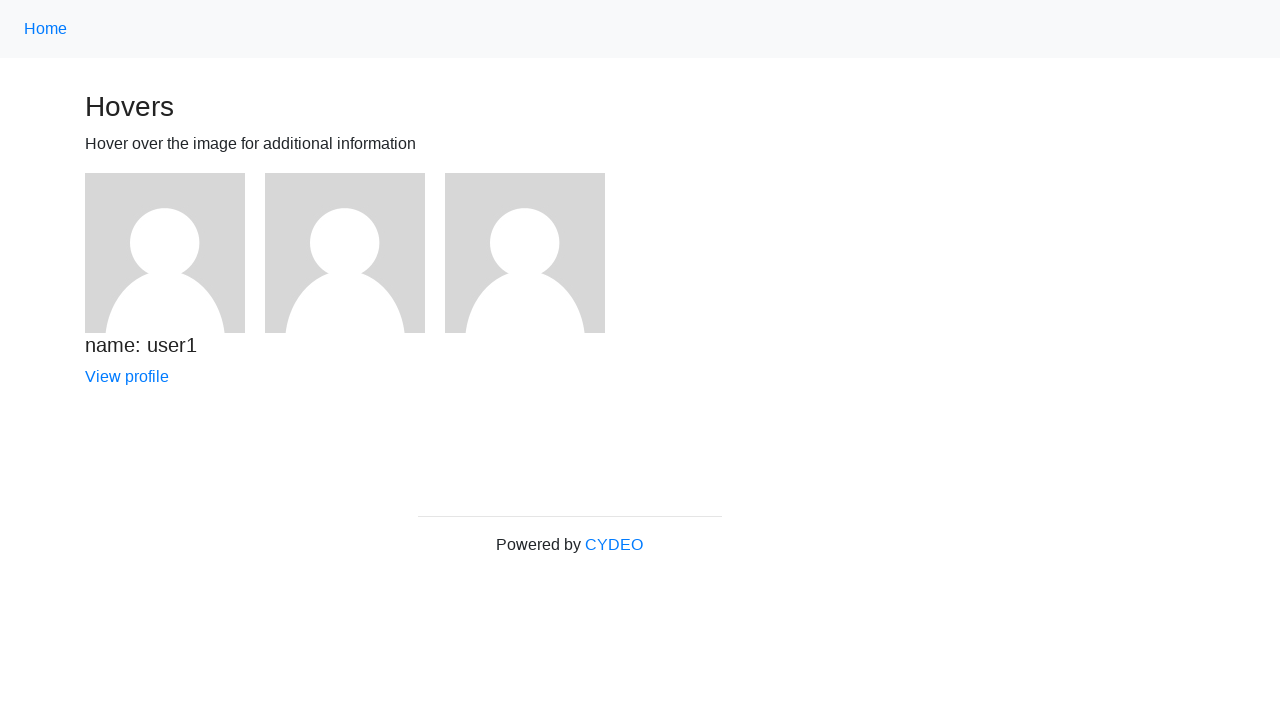

Hovered over second image at (355, 253) on xpath=//div[@class='figure'][2]
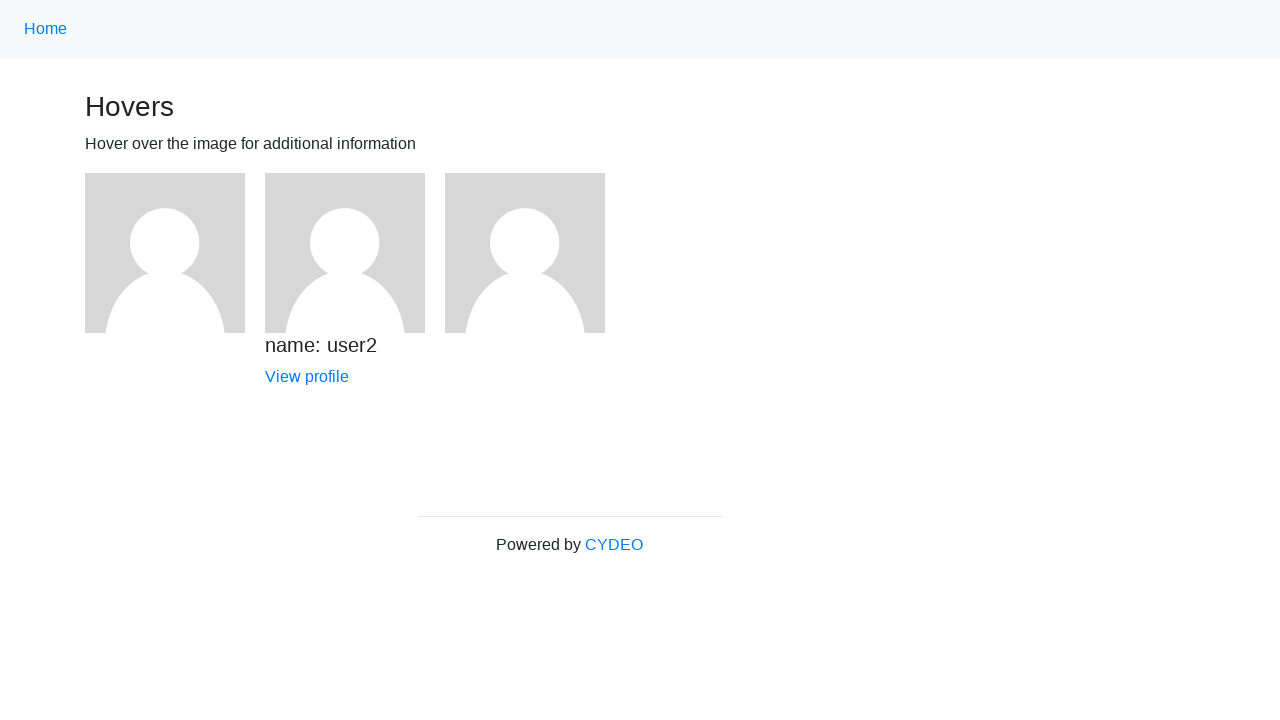

Verified 'name: user2' text is visible
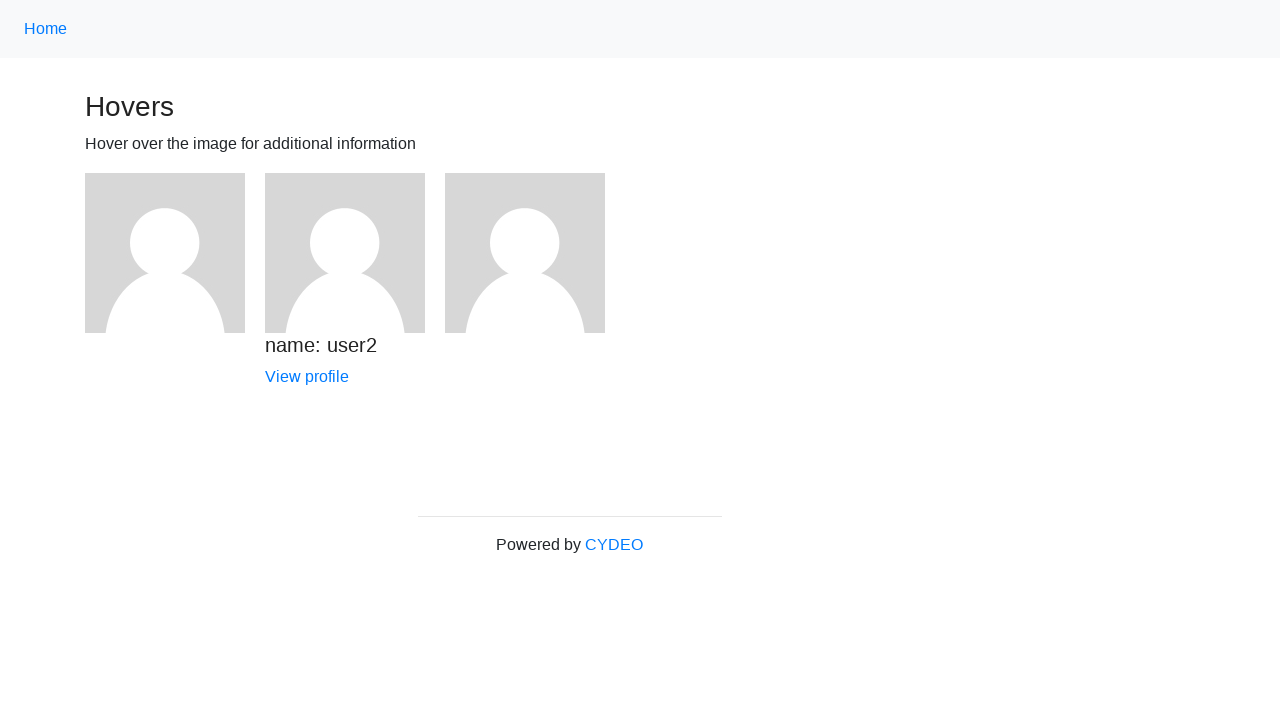

Hovered over third image at (535, 253) on xpath=//div[@class='figure'][3]
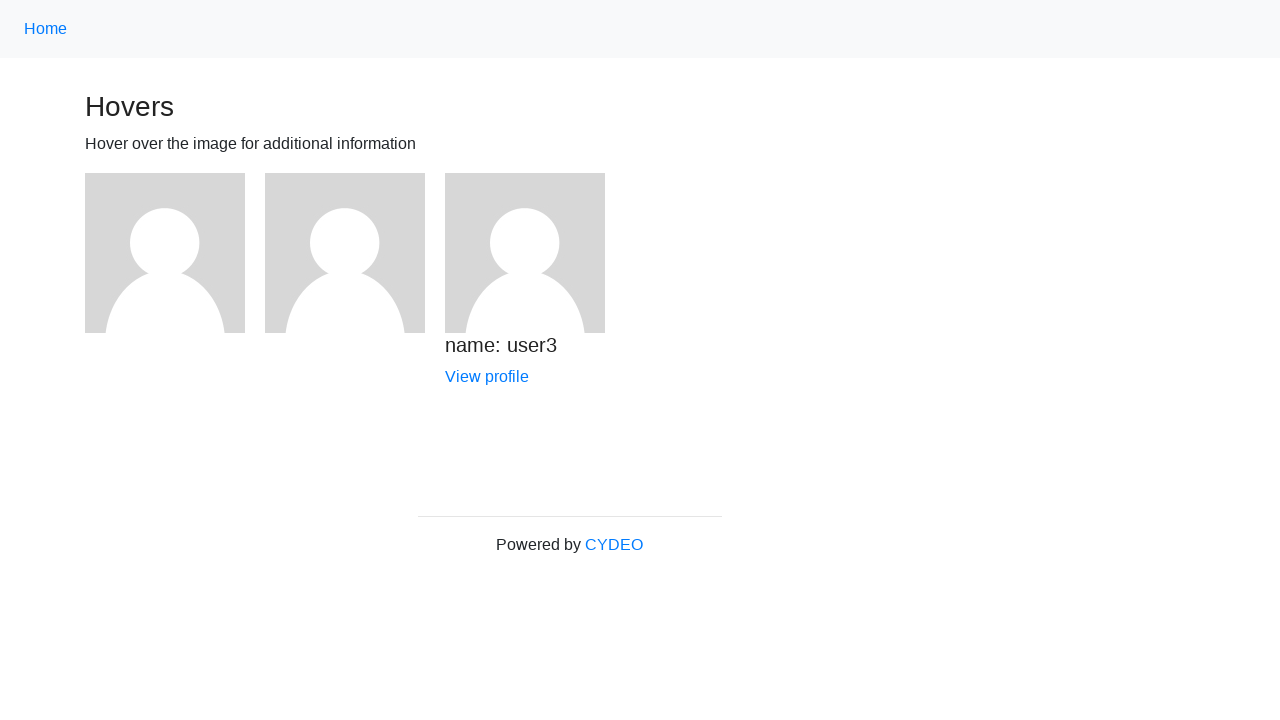

Verified 'name: user3' text is visible
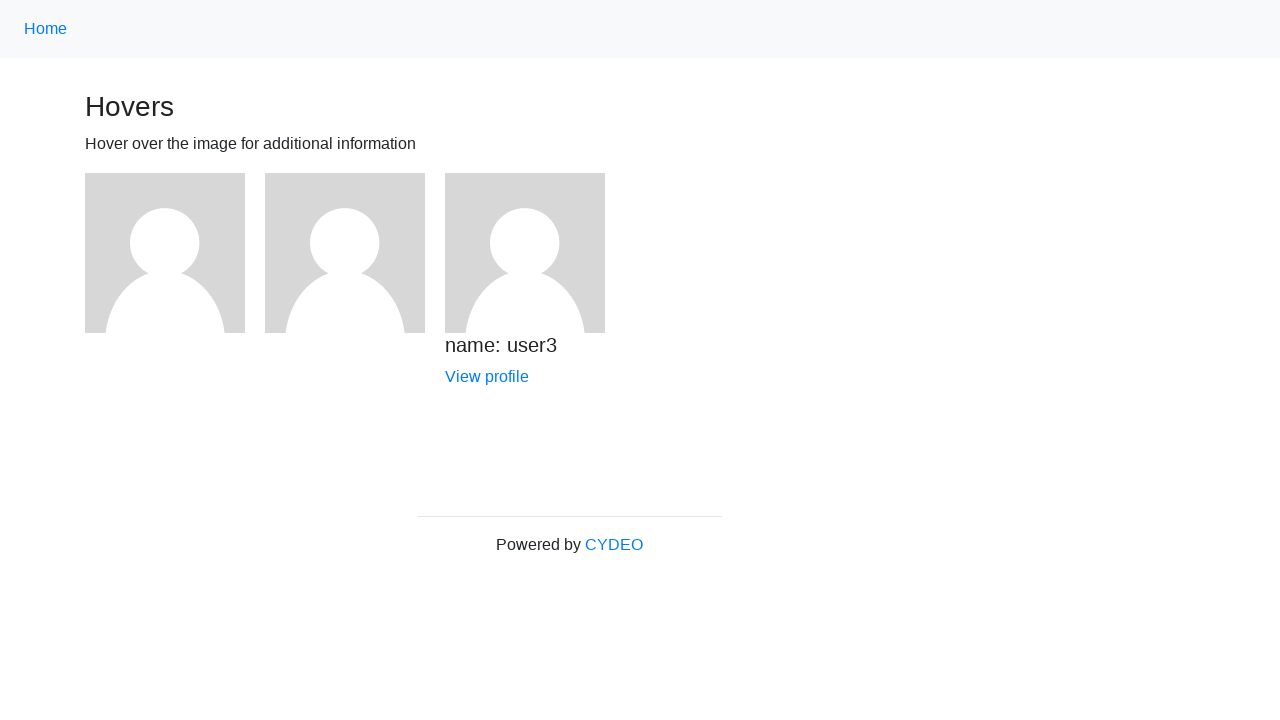

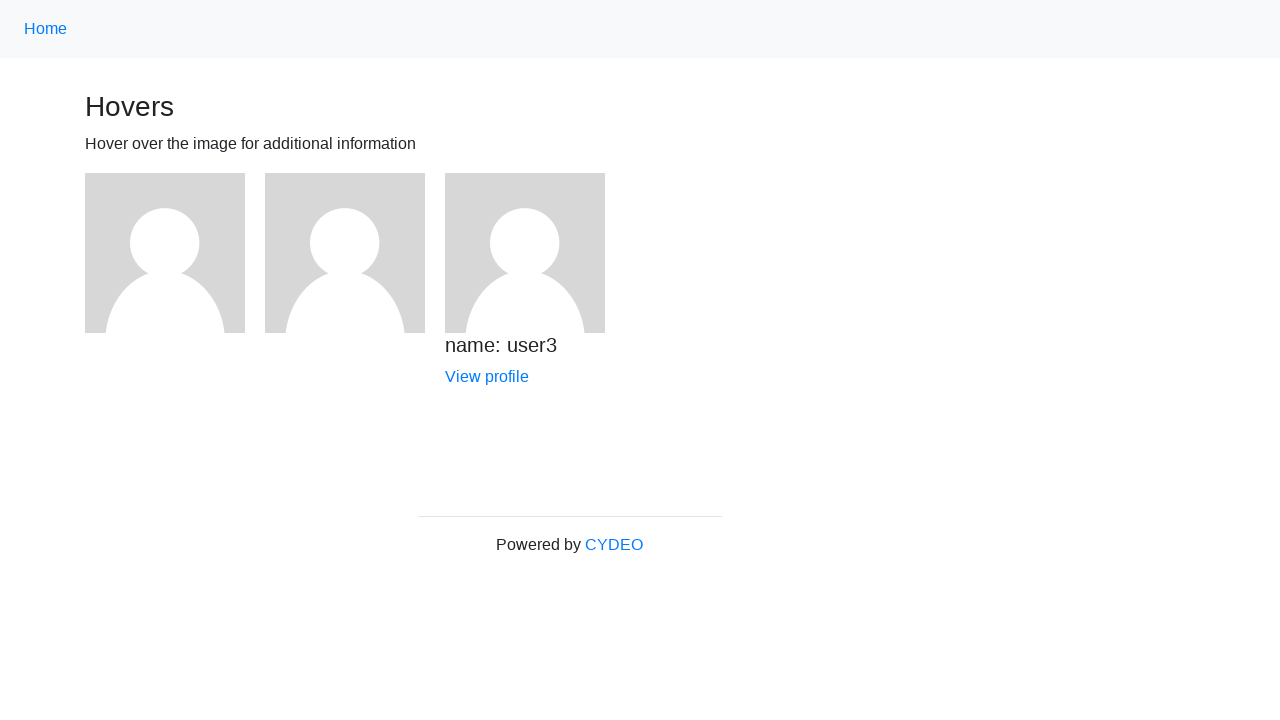